Tests checkbox functionality by selecting and deselecting a checkbox, verifying its state, and counting total checkboxes on the page

Starting URL: https://rahulshettyacademy.com/AutomationPractice/

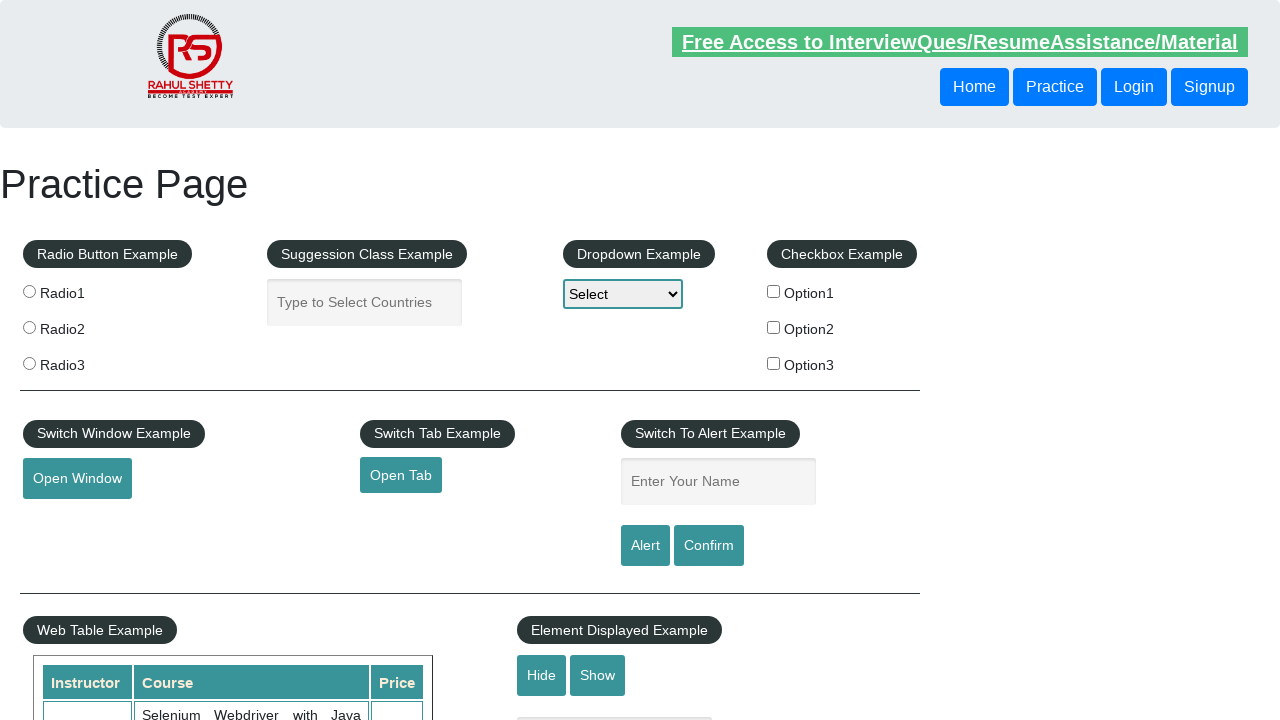

Navigated to AutomationPractice page
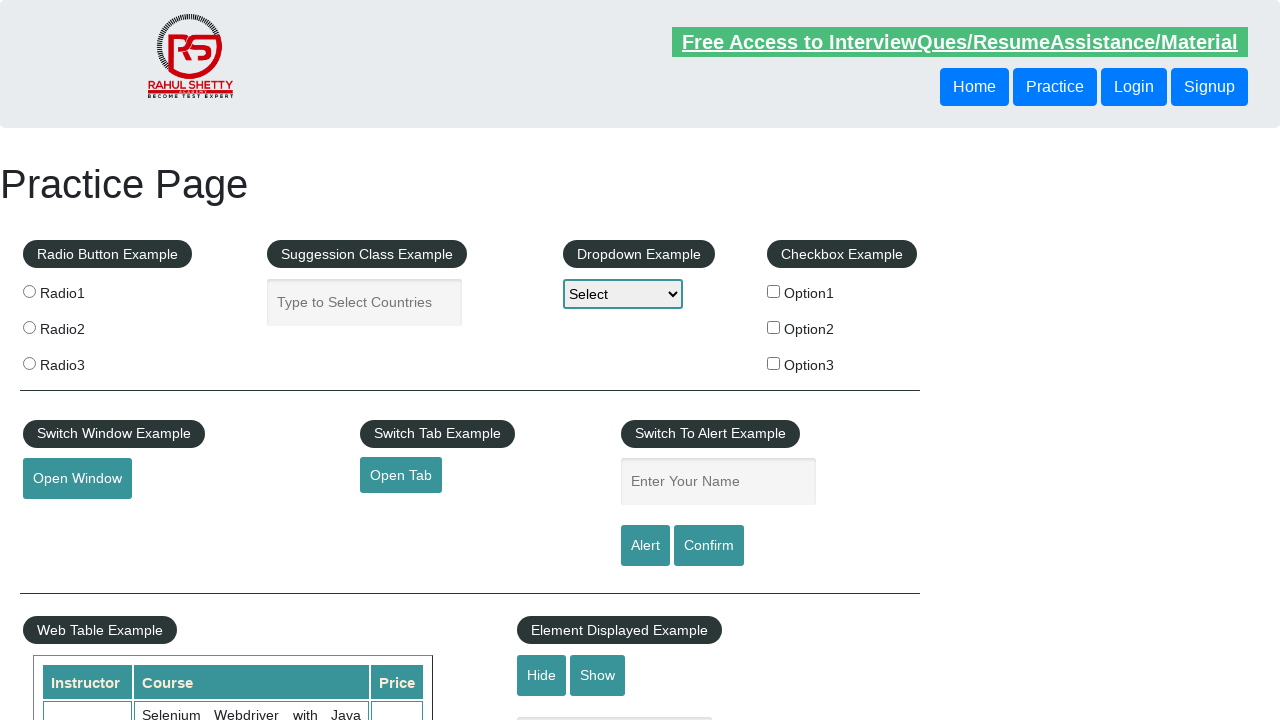

Clicked checkbox to select it at (774, 291) on input#checkBoxOption1
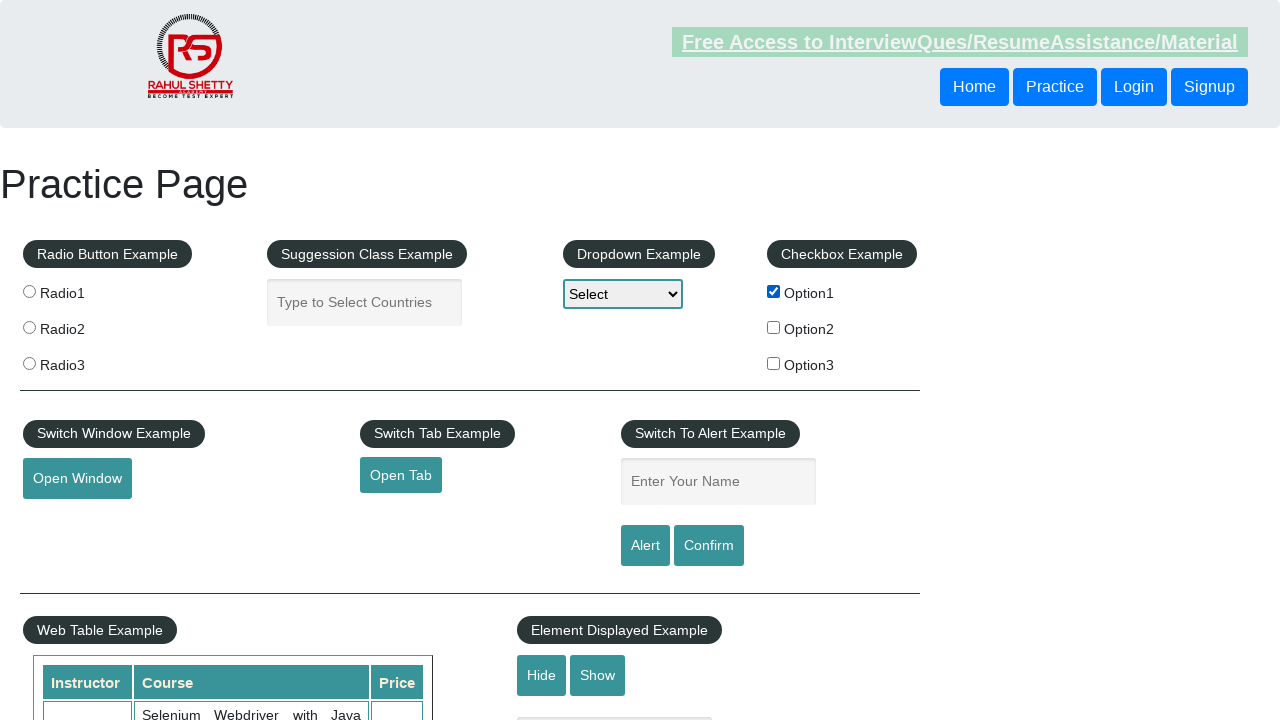

Verified checkbox is selected
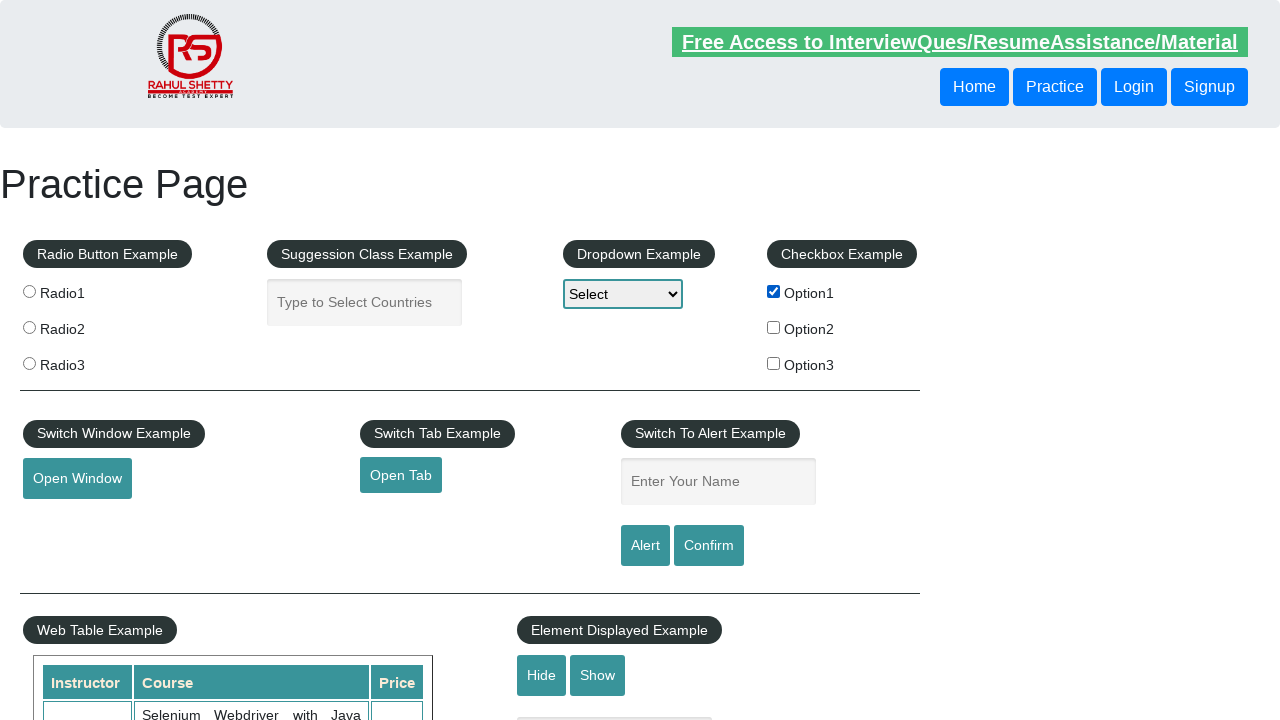

Clicked checkbox to deselect it at (774, 291) on input#checkBoxOption1
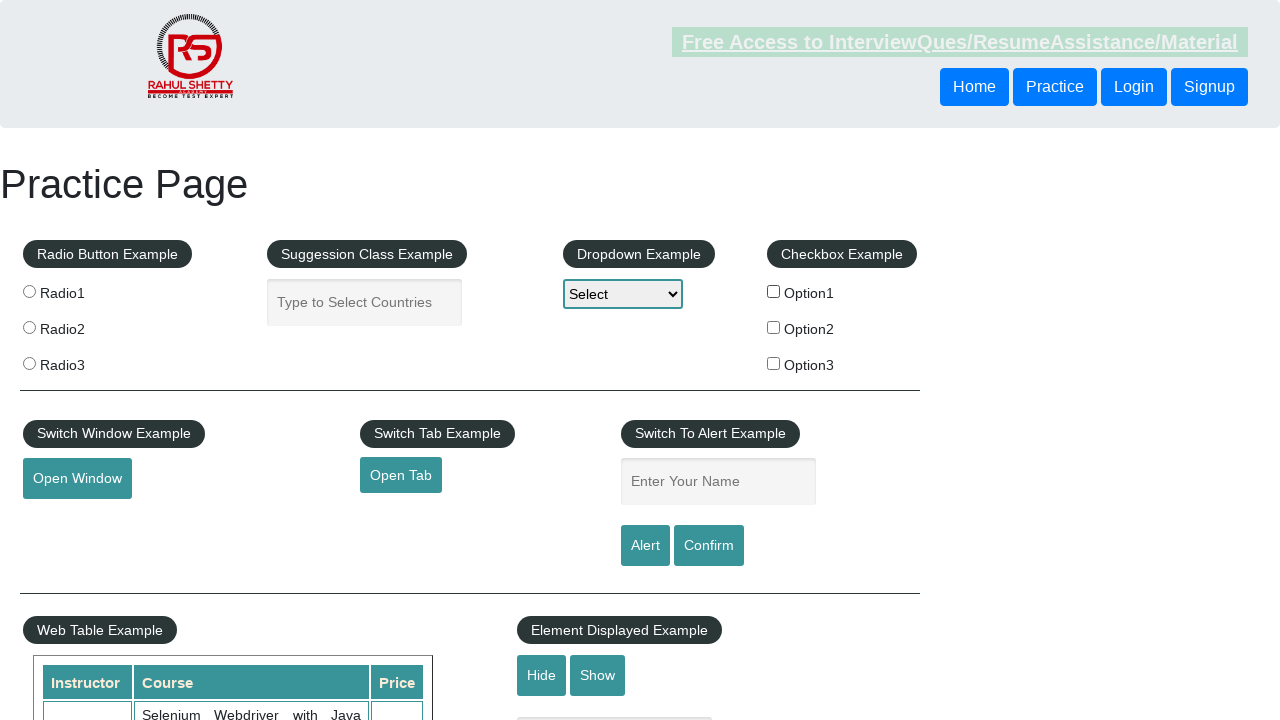

Verified checkbox is deselected
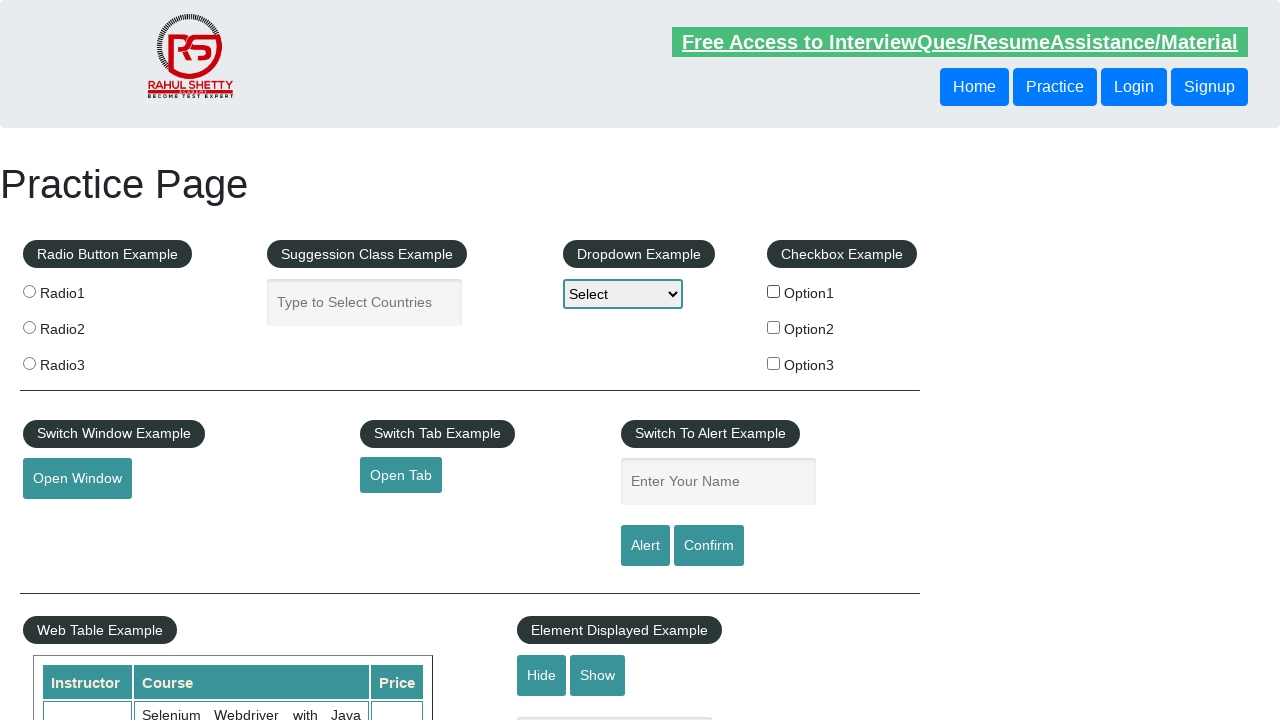

Counted total checkboxes on page: 3
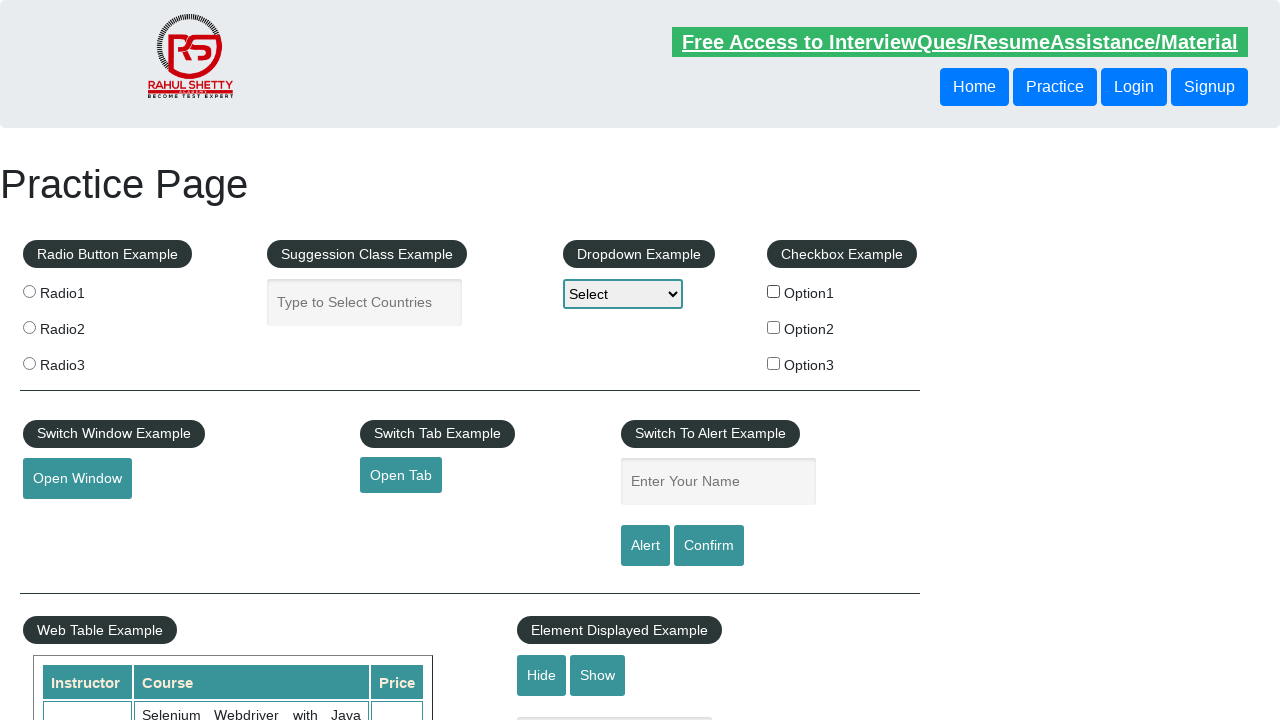

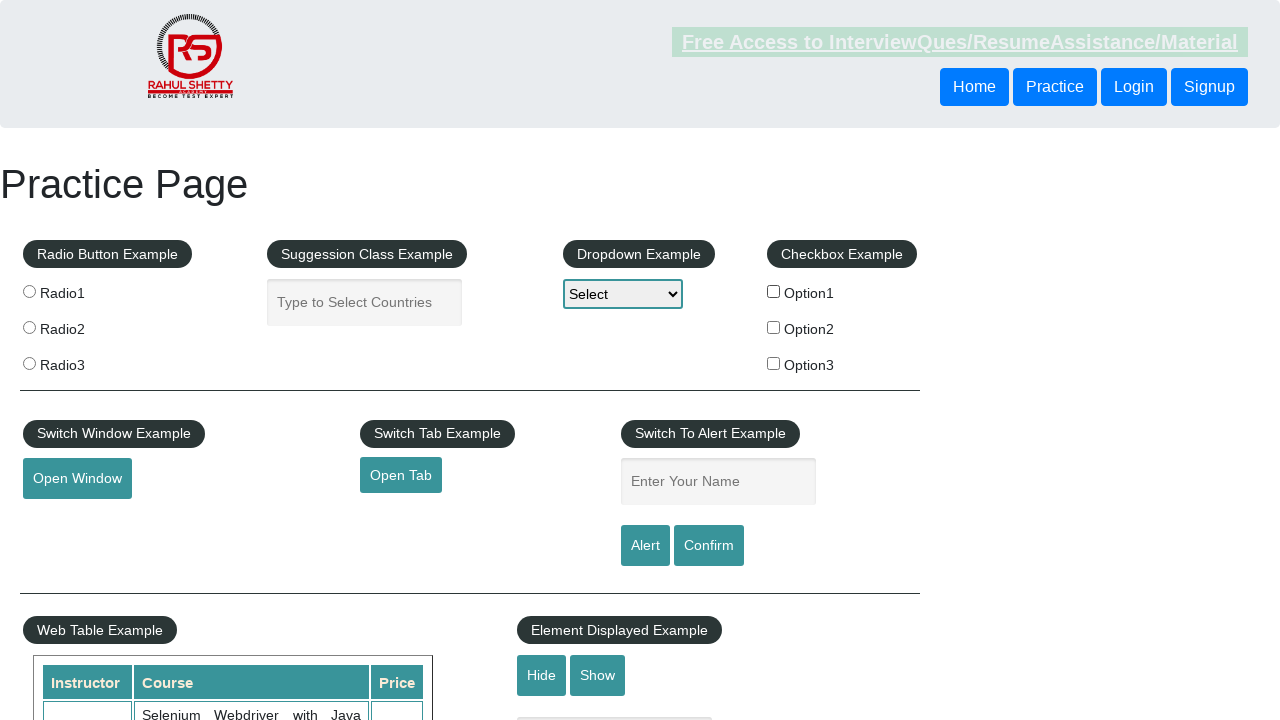